Tests hovering over nested menu items to reveal sub-menus through mouse hover interactions

Starting URL: https://demoqa.com/menu#

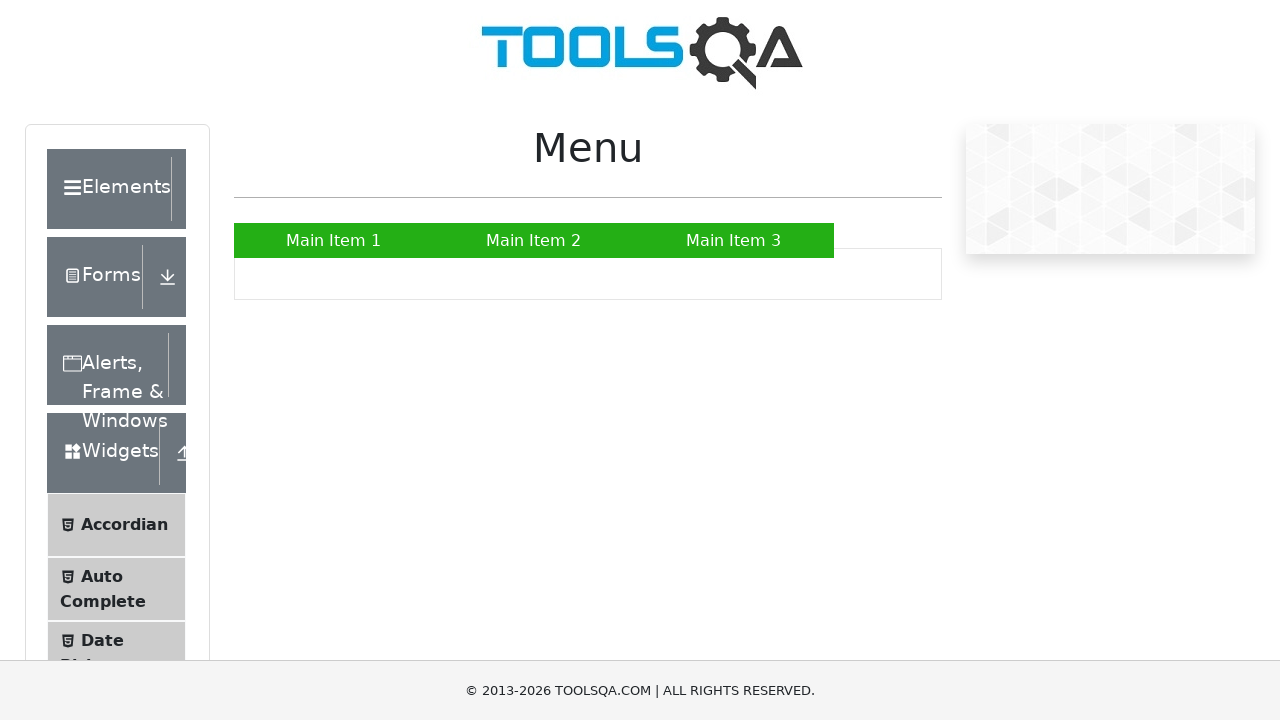

Hovered over Main Item 2 menu item at (534, 240) on a:text("Main Item 2")
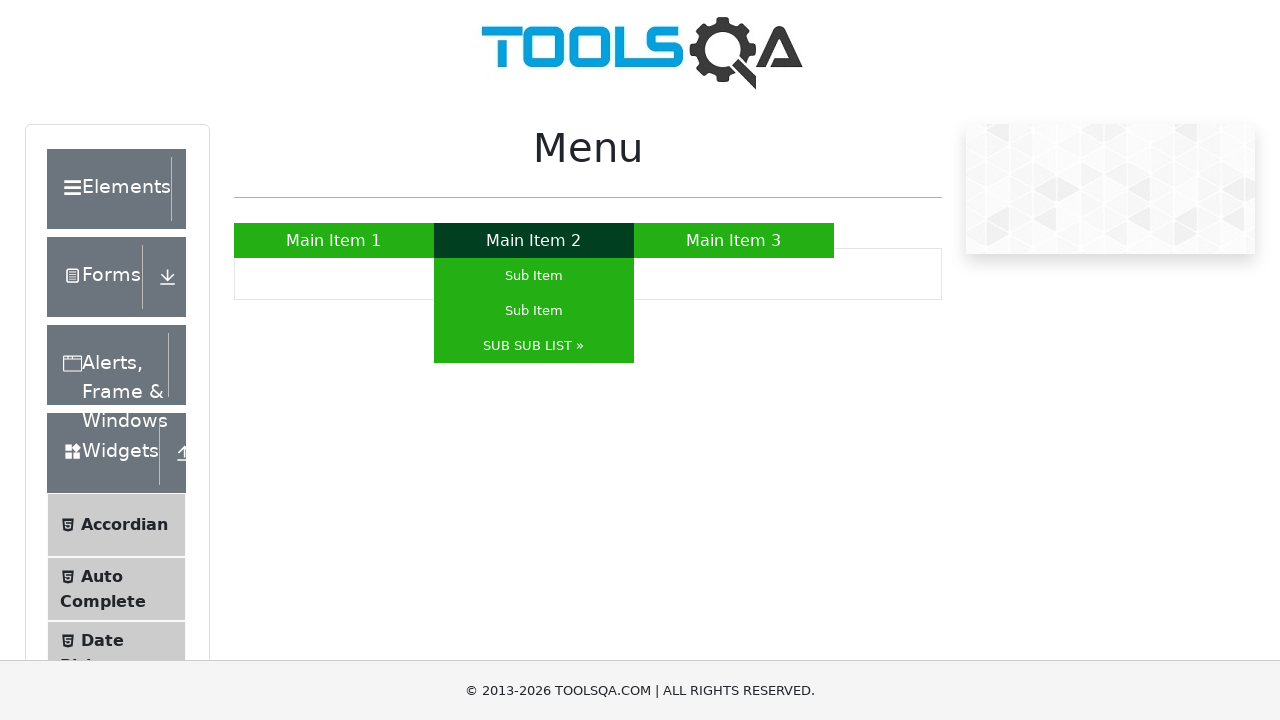

Hovered over SUB SUB LIST submenu to reveal nested items at (534, 346) on a:text("SUB SUB LIST »")
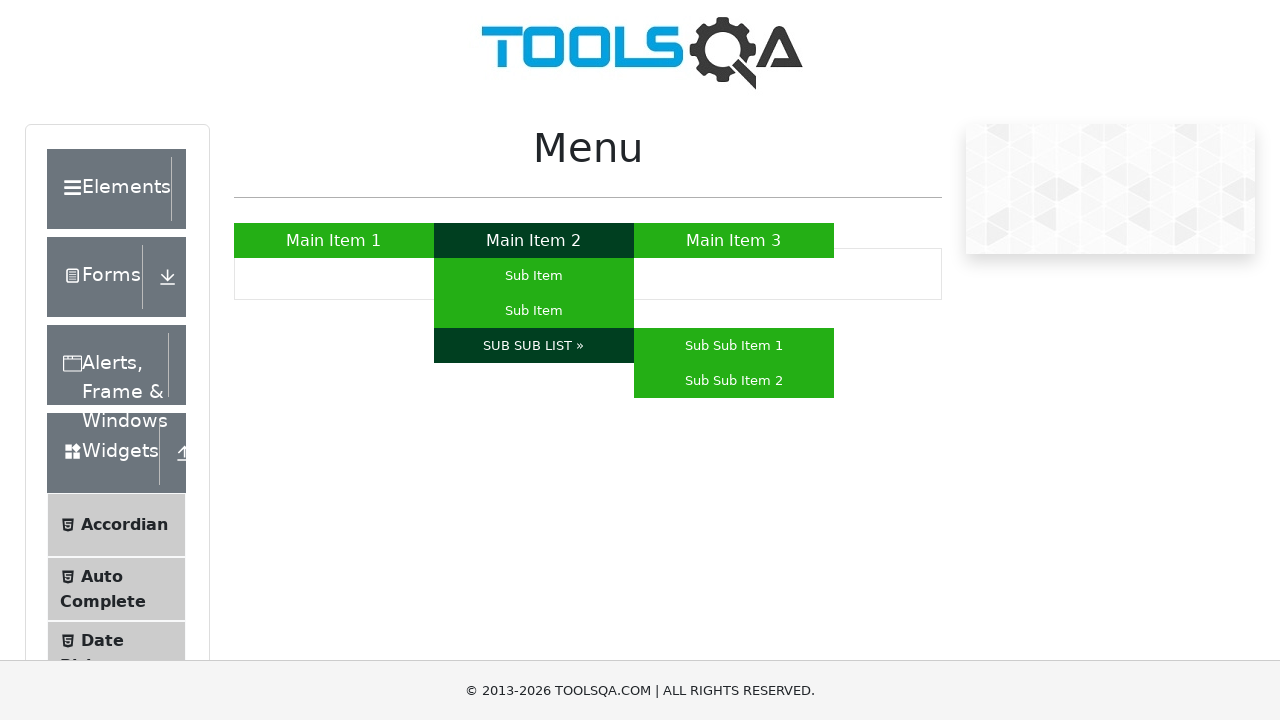

Hovered over Sub Sub Item 2 in nested submenu at (734, 380) on a:text("Sub Sub Item 2")
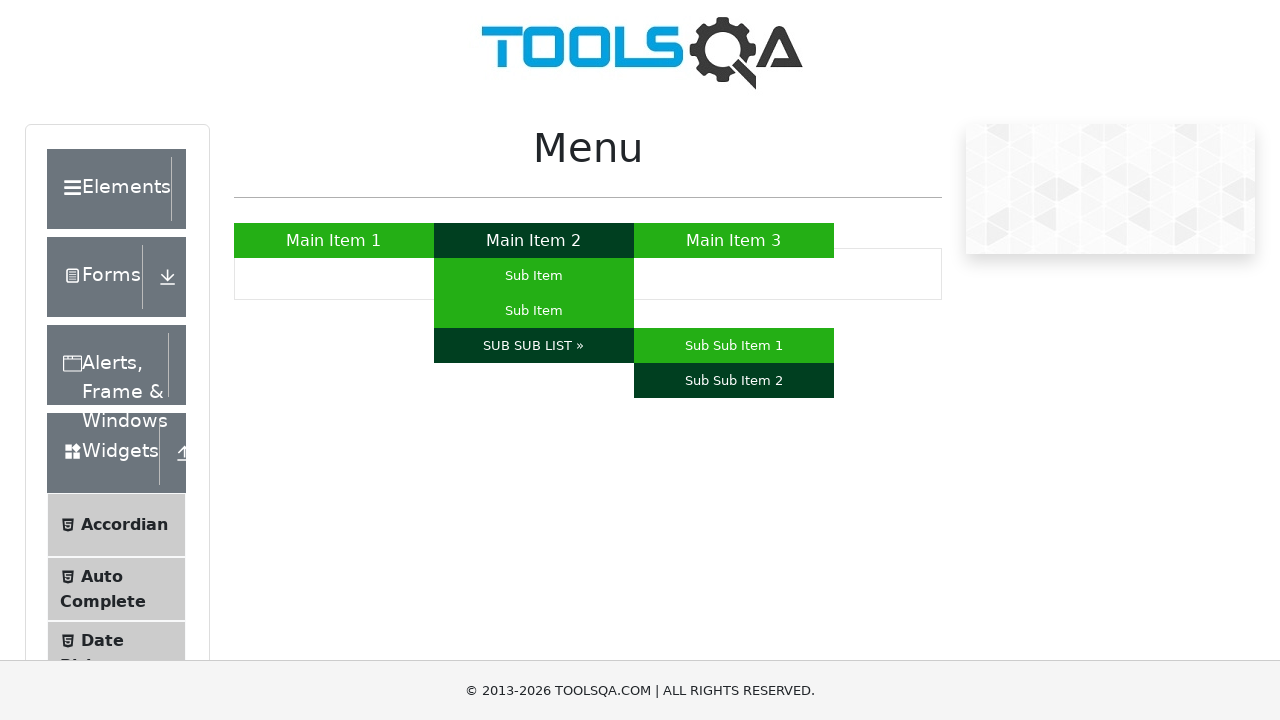

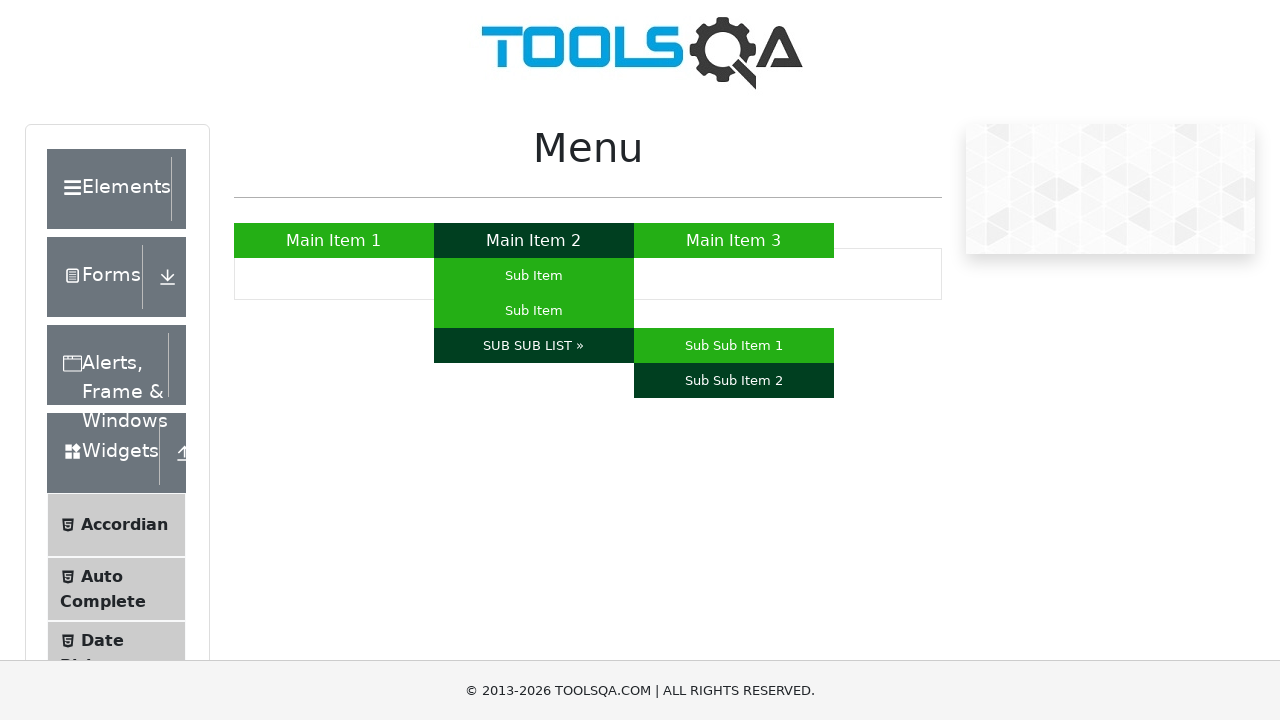